Tests e-commerce product filtering functionality by selecting the "celulares" (phones) category and applying multiple filters: free shipping, on sale, price range R$500-R$2500, and 4-star rating, then navigating through paginated results.

Starting URL: https://curso-web-scraping.pages.dev/#/desafio/4?categoria=celulares

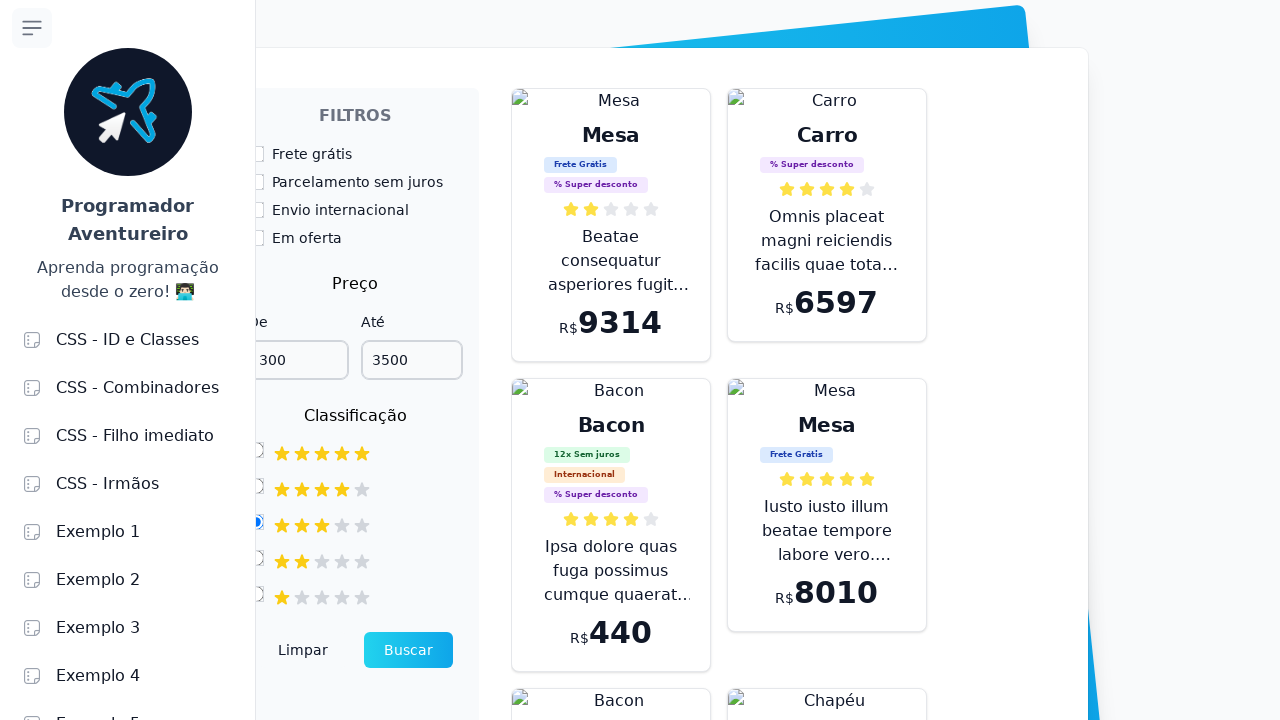

Filter section loaded and visible
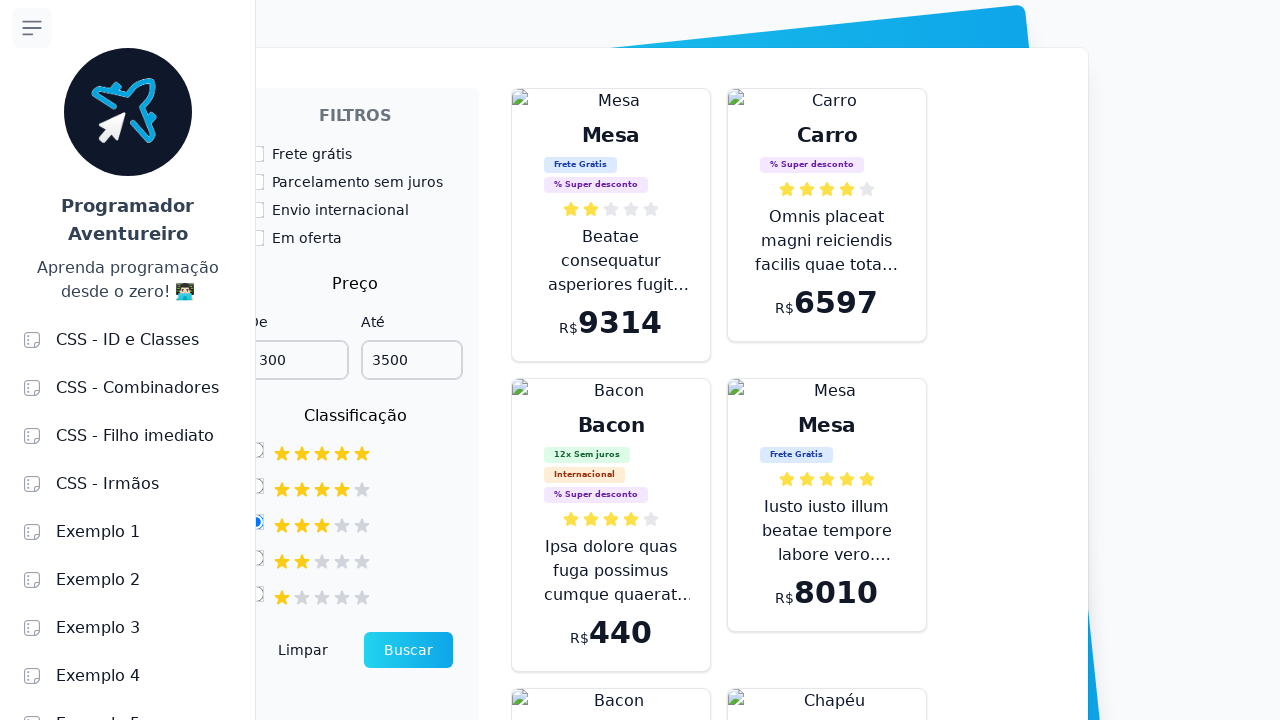

Clicked free shipping filter checkbox at (256, 154) on #frete
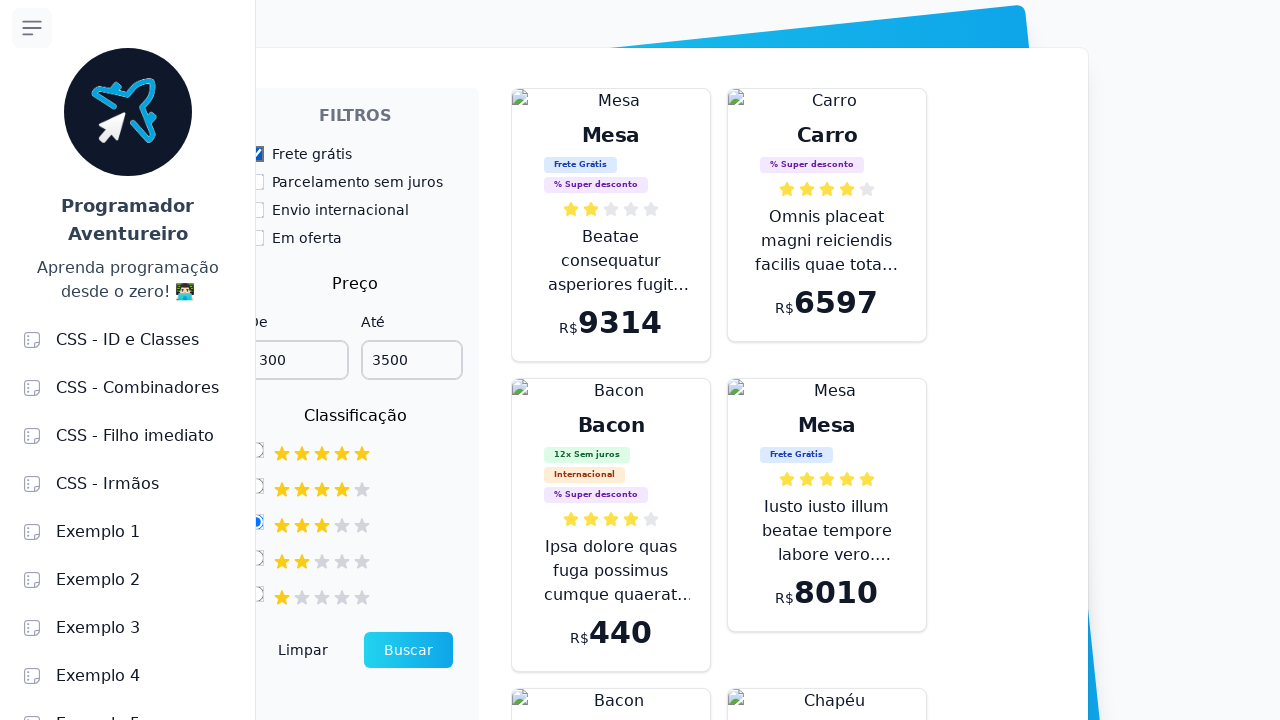

Clicked 'on sale' filter checkbox at (256, 238) on #oferta
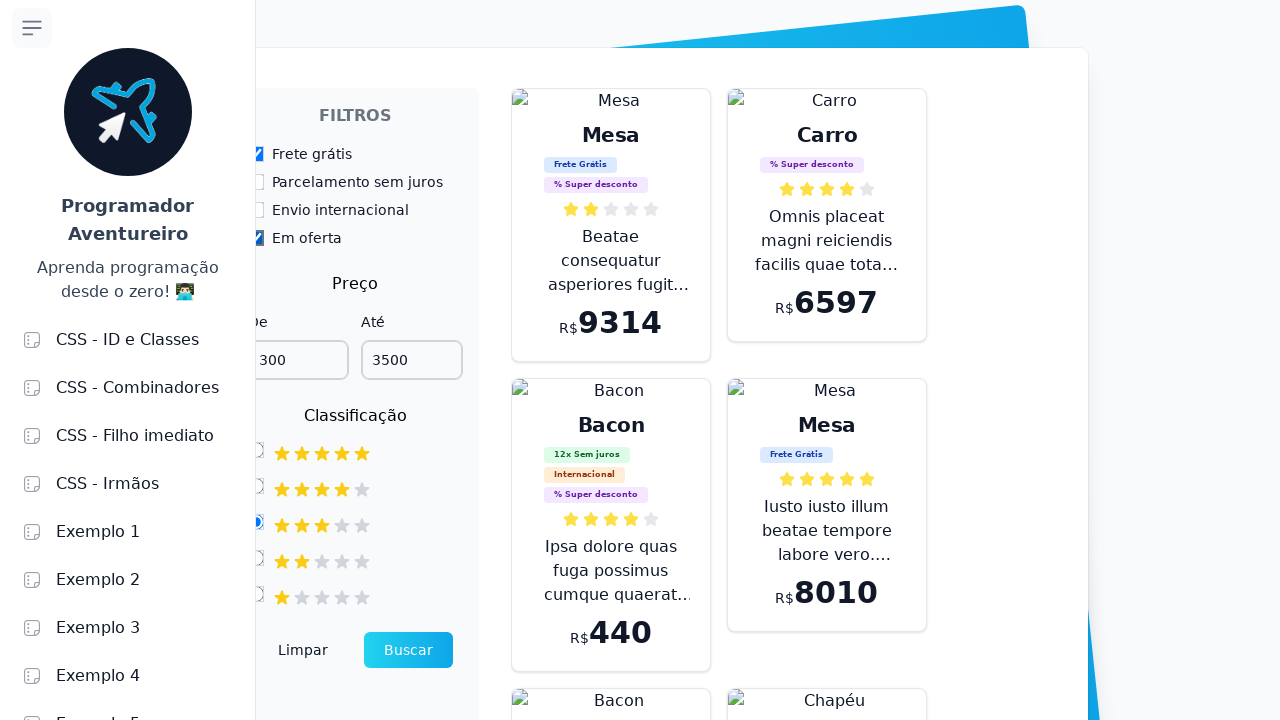

Cleared minimum price field on input[name='preco_minimo']
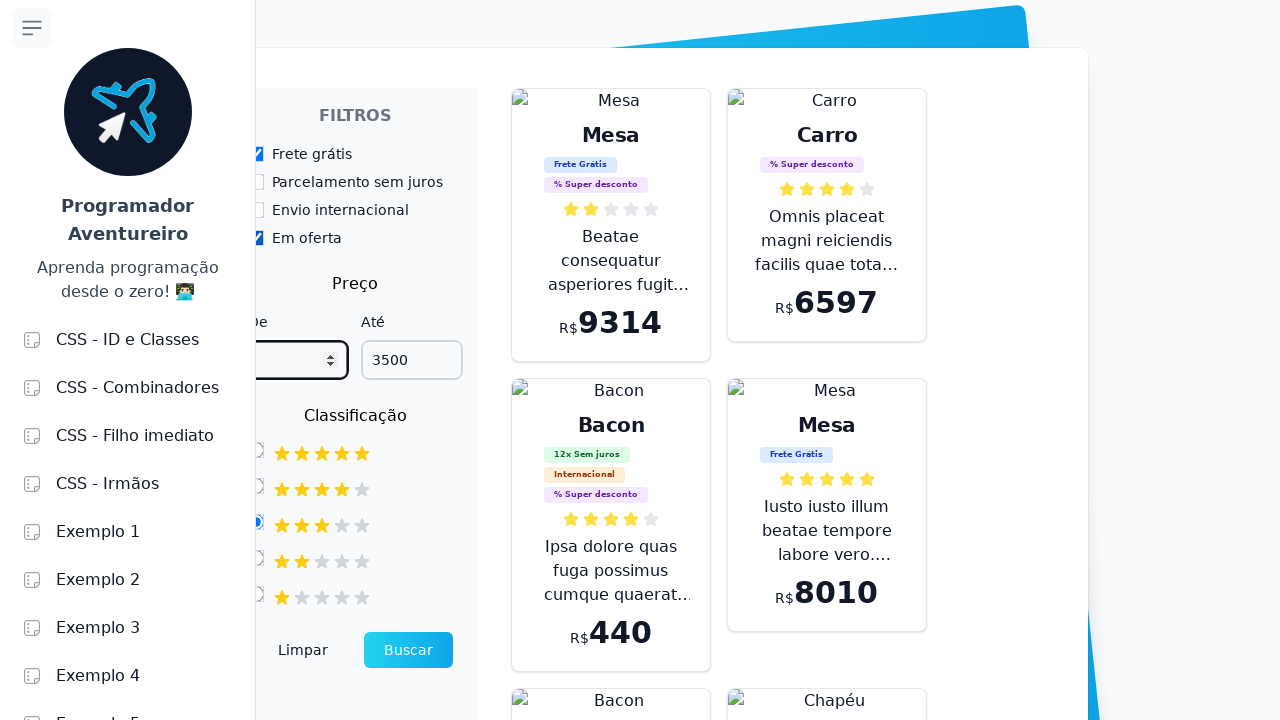

Set minimum price to R$500 on input[name='preco_minimo']
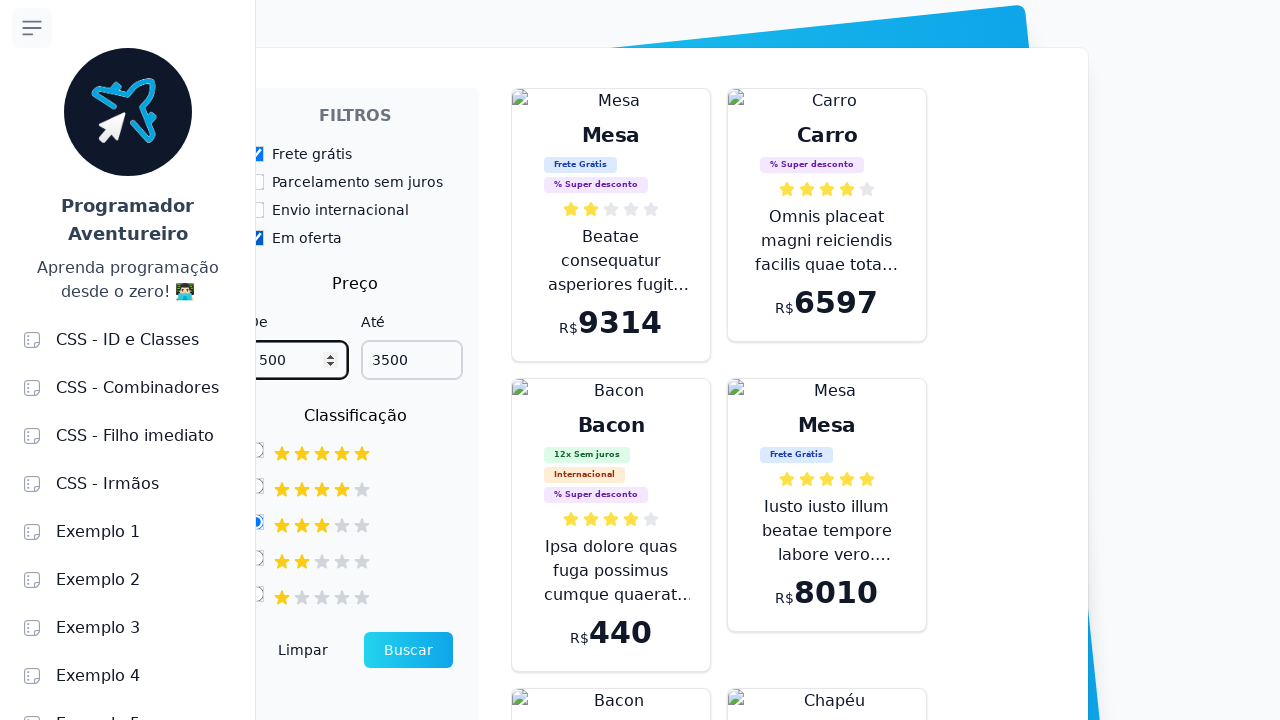

Cleared maximum price field on input[name='preco_maximo']
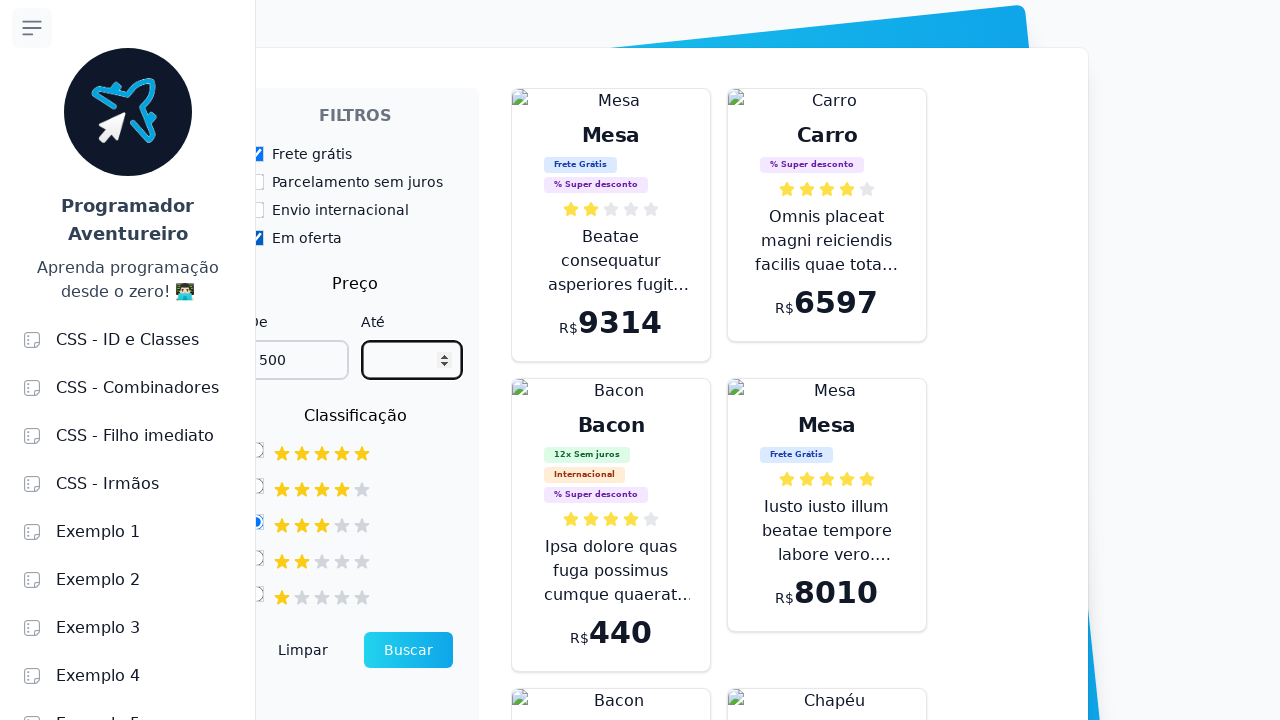

Set maximum price to R$2500 on input[name='preco_maximo']
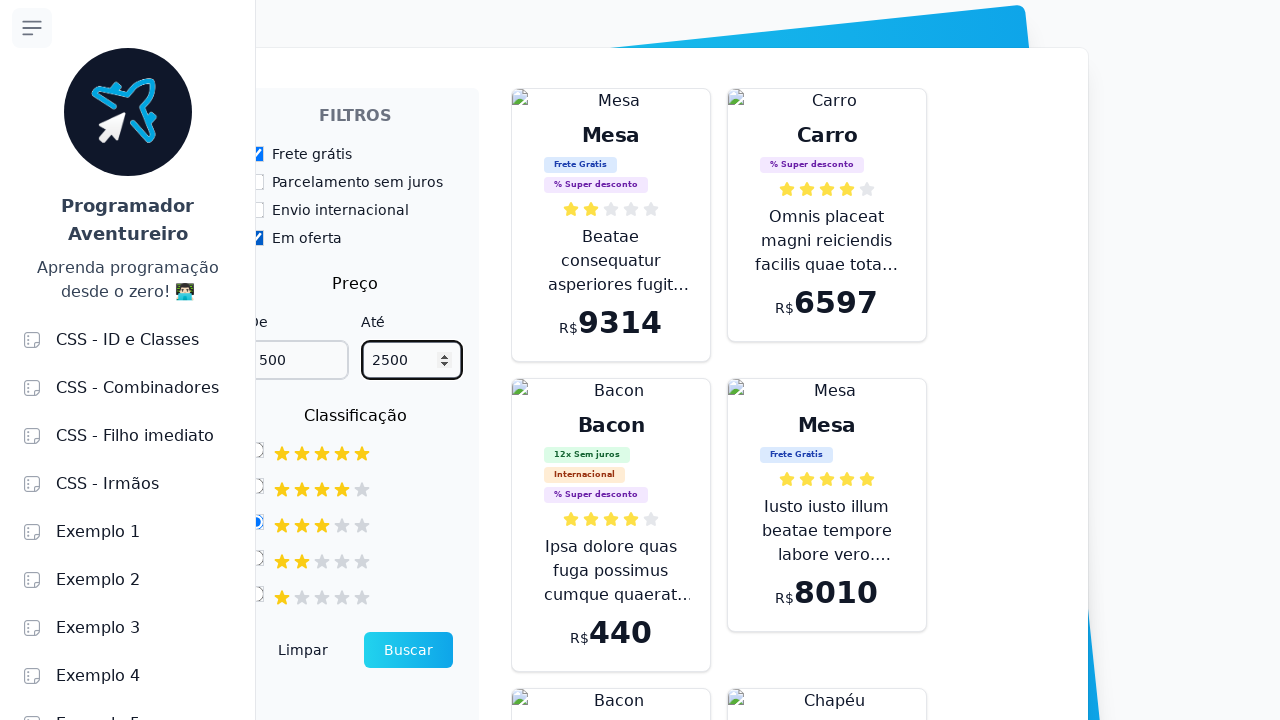

Clicked 4-star rating filter at (256, 486) on #four-stars
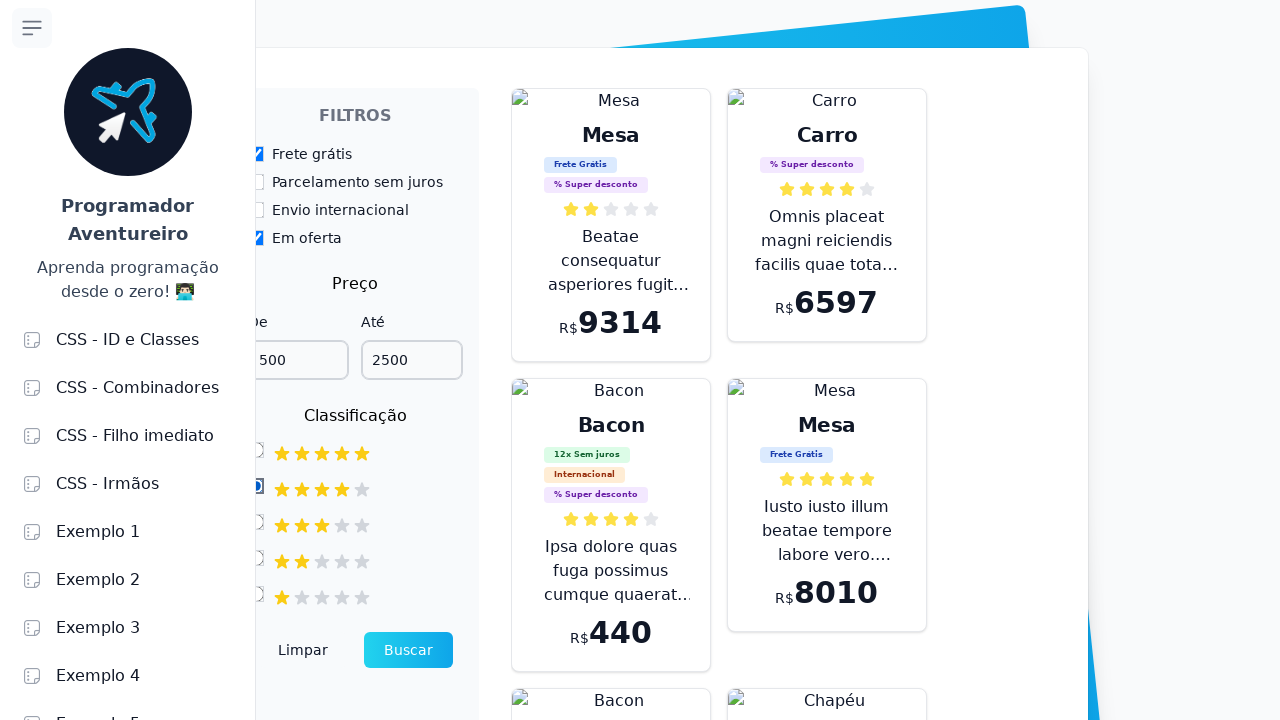

Clicked search/apply filters button at (408, 650) on xpath=//*[@id="filtros"]/div/div[2]/button[2]
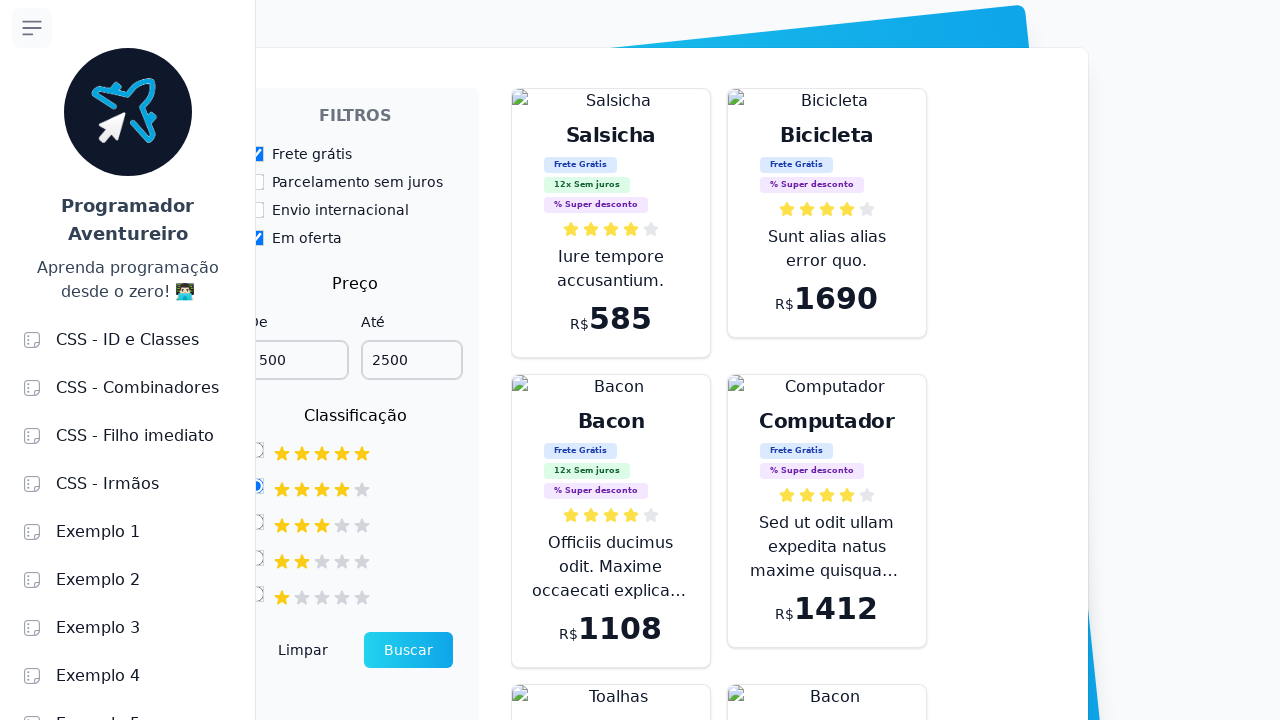

Filtered results table loaded
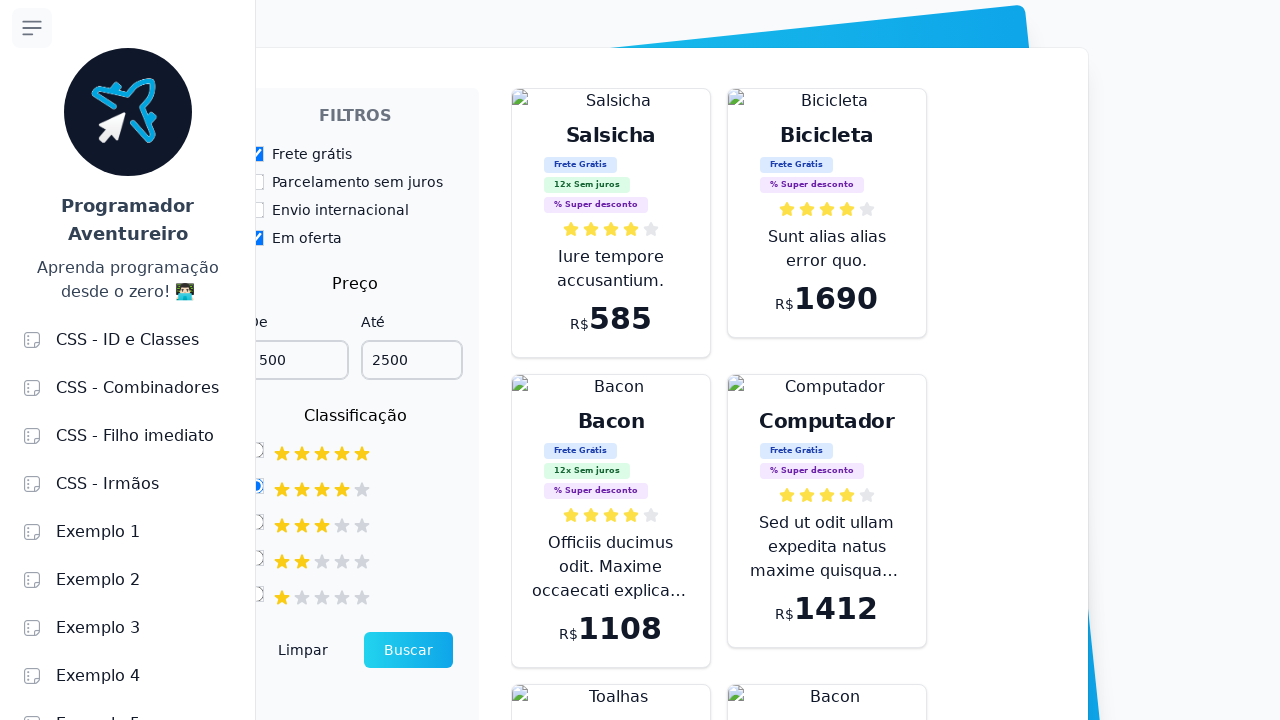

Products on current page are visible
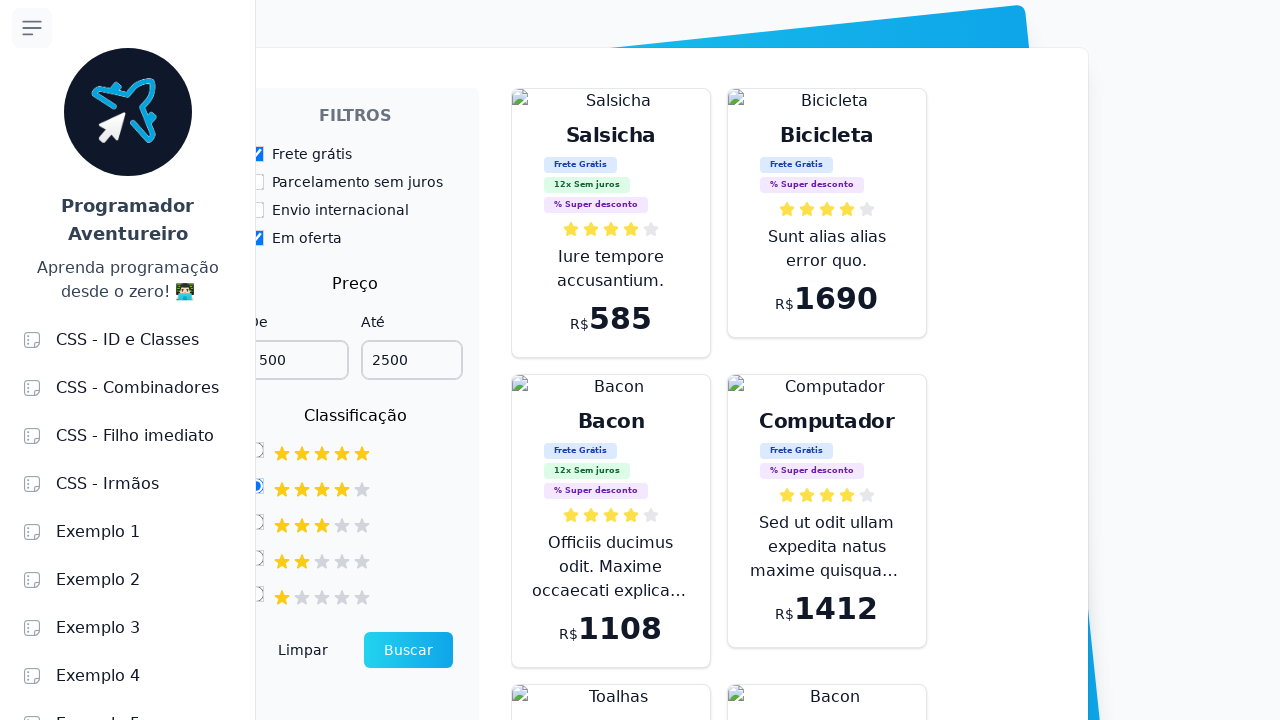

Clicked next page button to navigate to next results page at (983, 616) on xpath=//*[@id="root"]/div/div[2]/main/div[2]/div/div/div/div[2]/button[2]
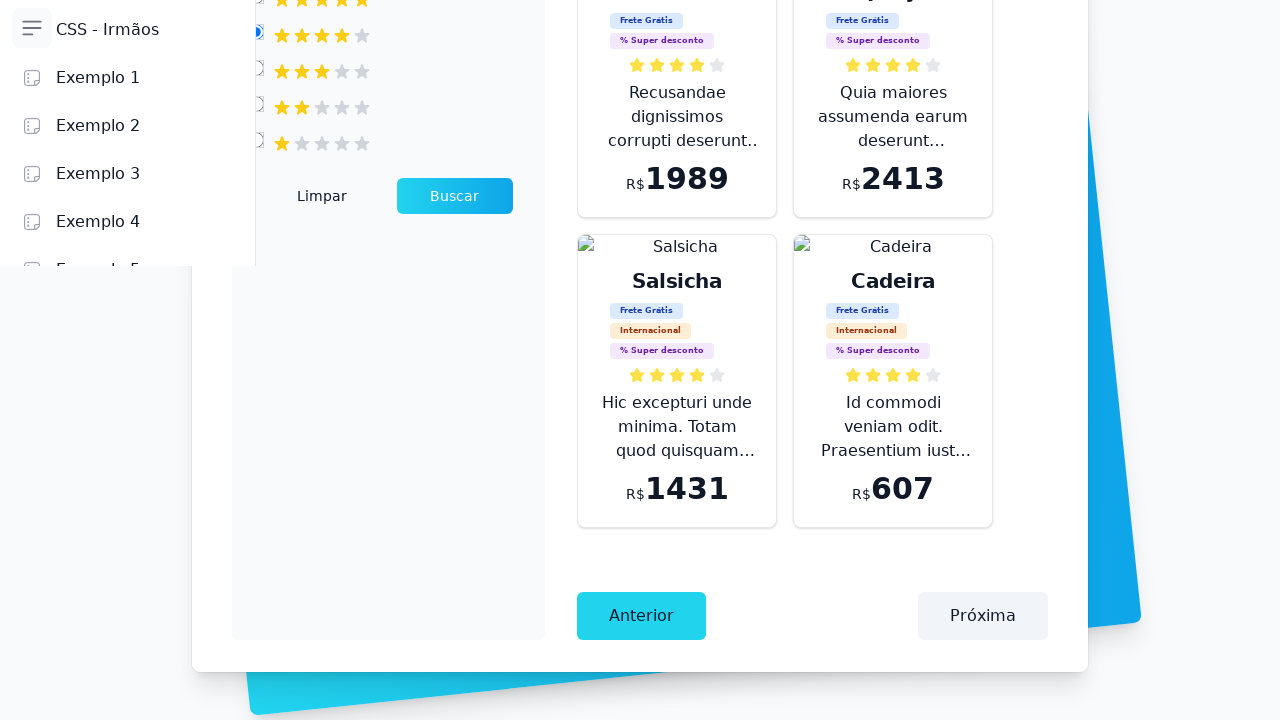

Waited for page transition (500ms)
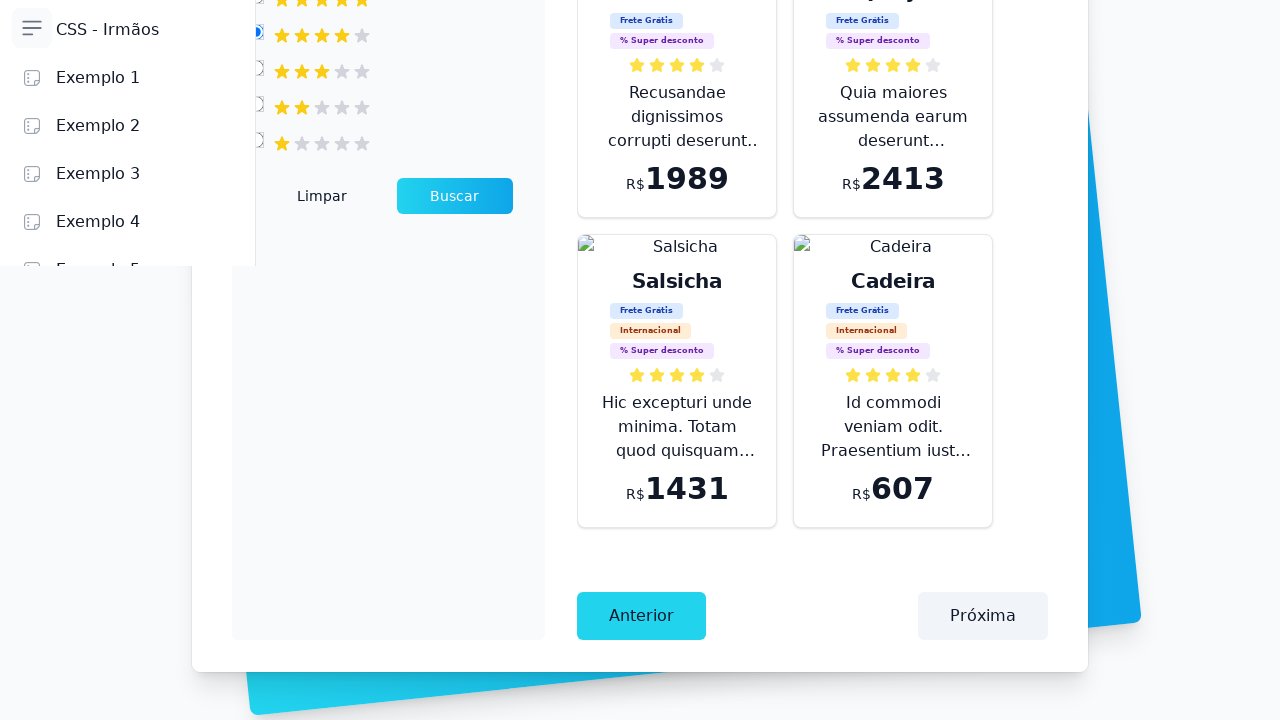

Products on current page are visible
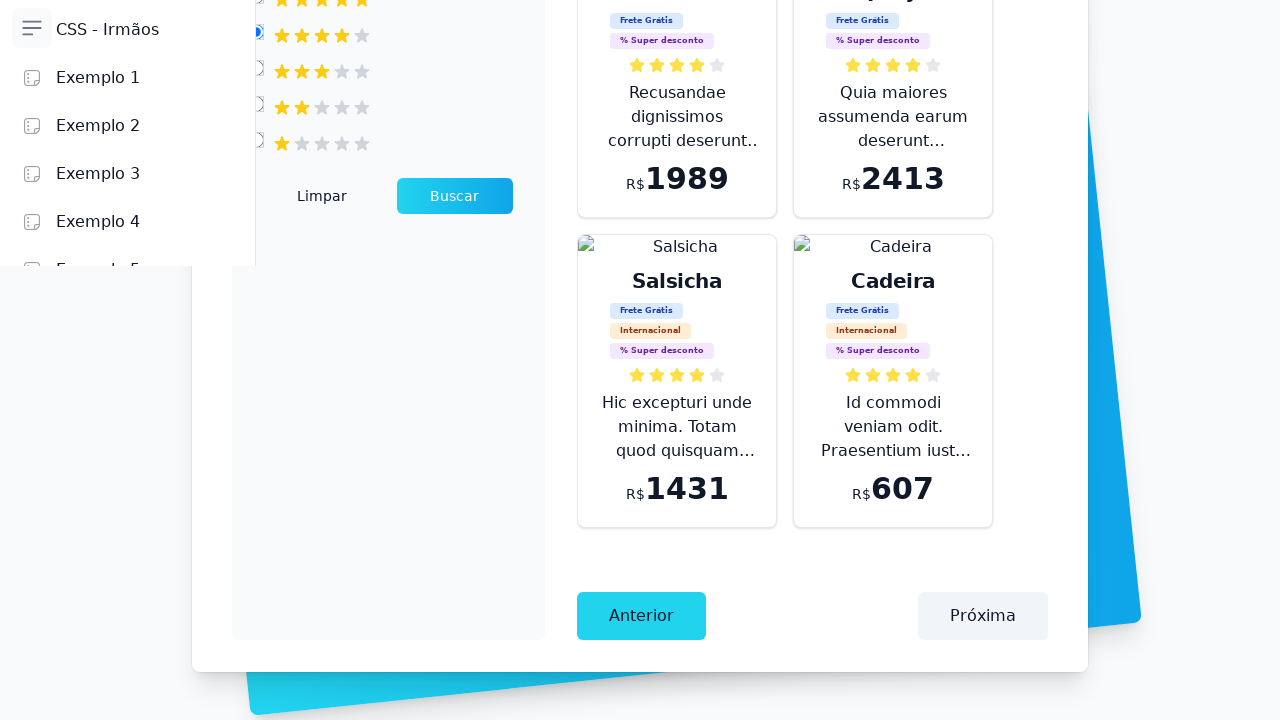

Next page button is disabled - reached last page
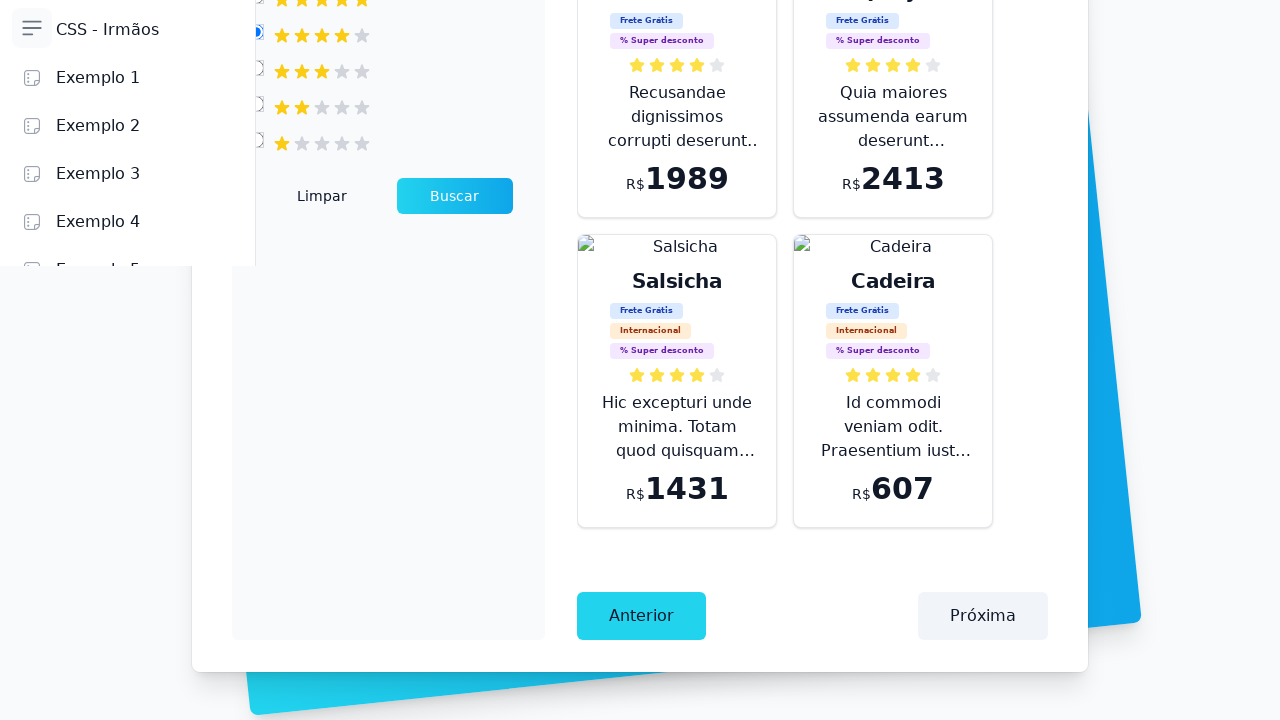

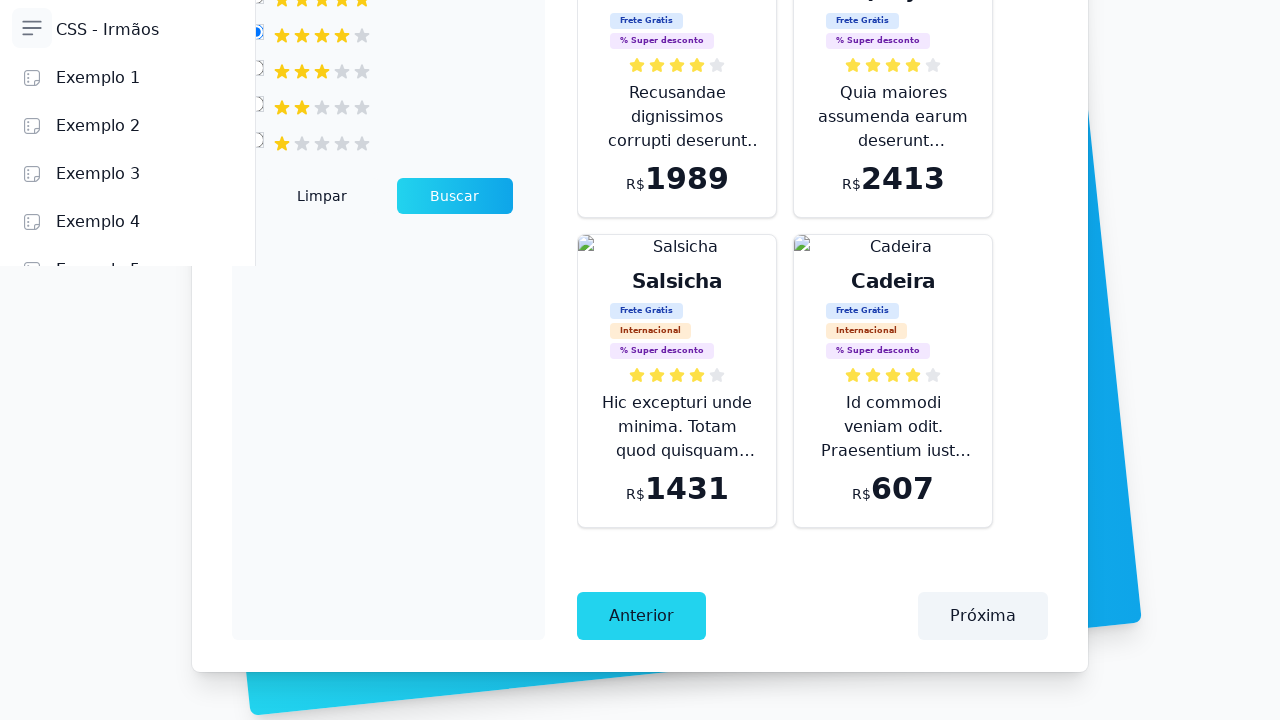